Tests registration form submission with last name "Skrudg" and verifies successful registration

Starting URL: https://suninjuly.github.io/registration1.html

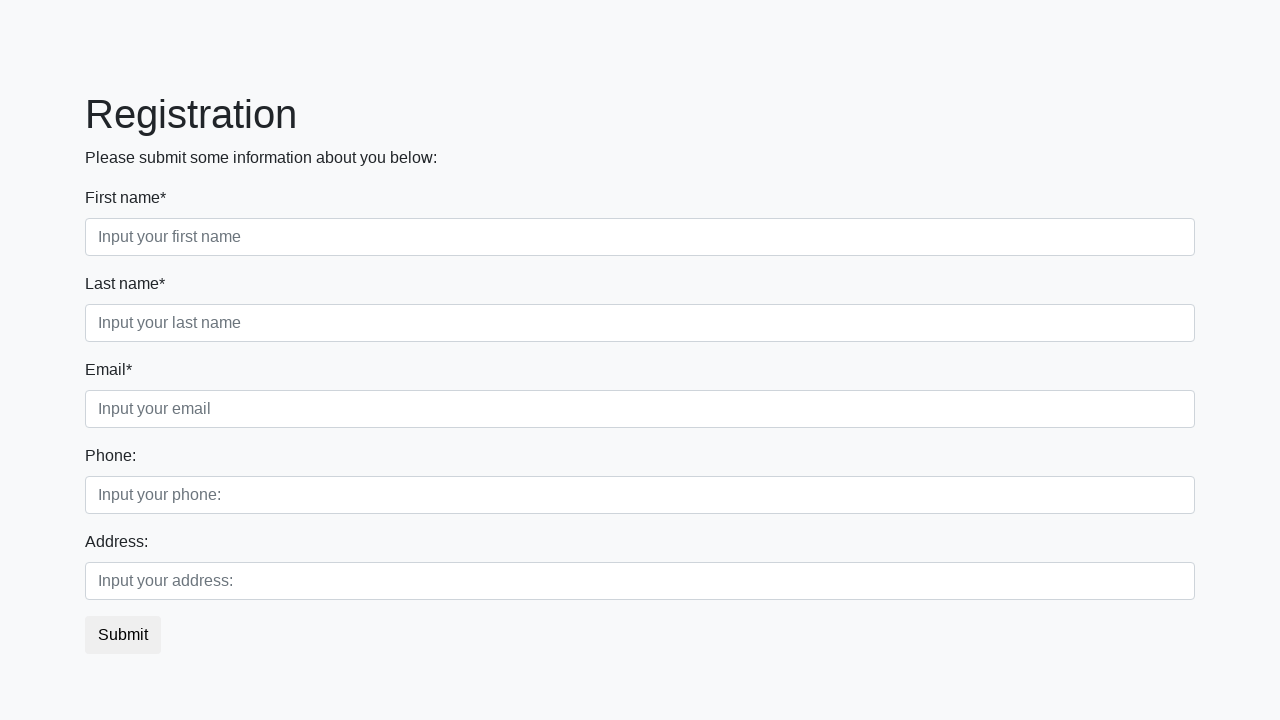

Filled first name field with 'Bob' on .first_block .form-group:nth-child(1) input
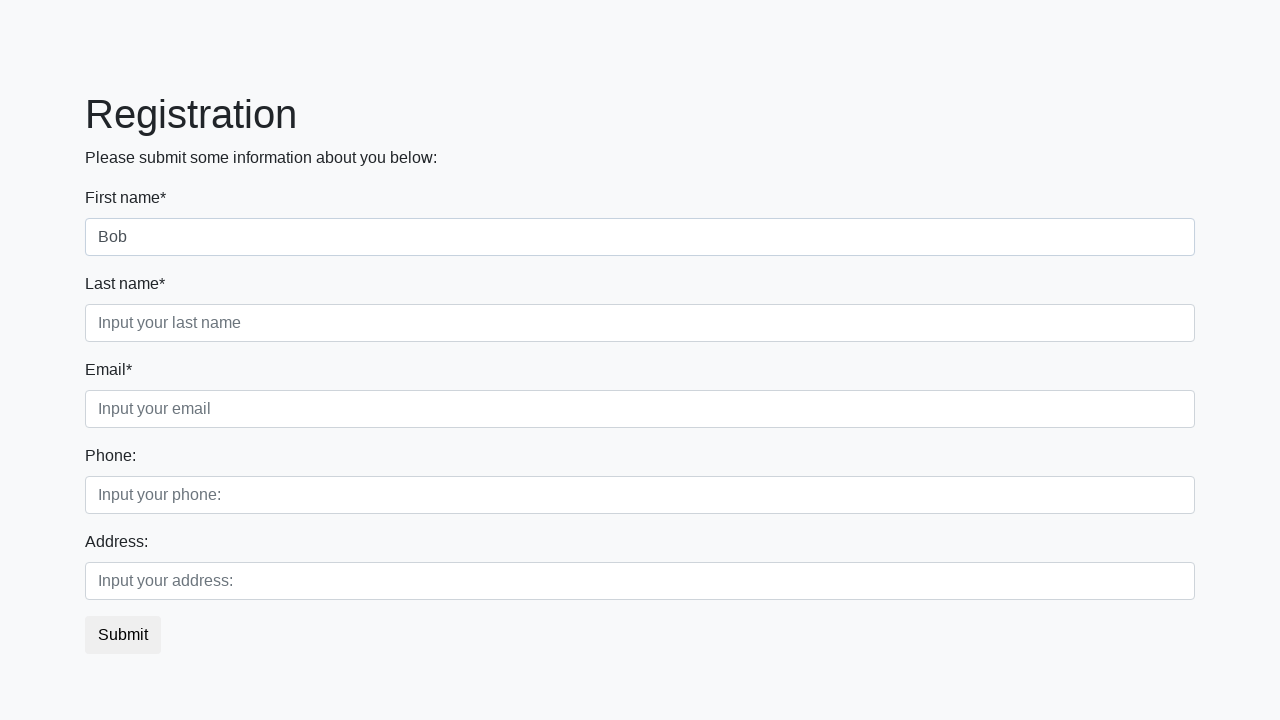

Filled email field with 'jo_mav@gmail.com' on //div[@class='first_block']//input[@class='form-control third']
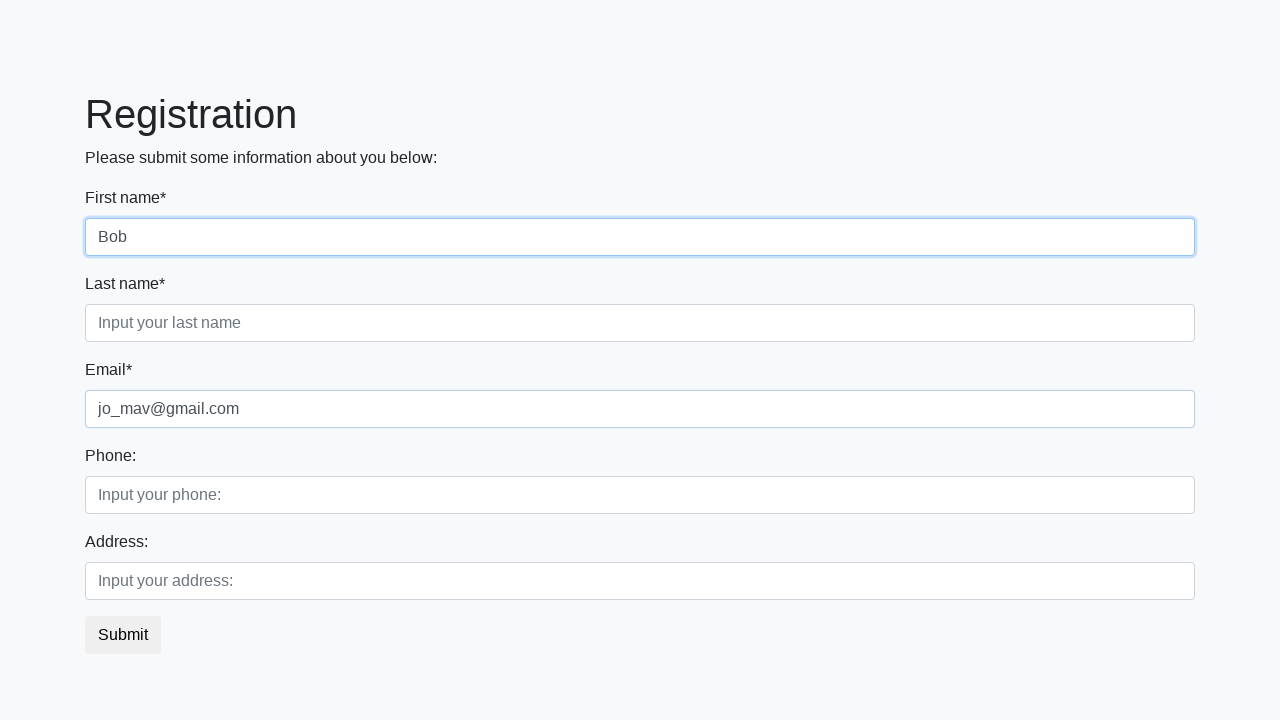

Filled address field with 'wersernstrasse - 11' on //div[@class='second_block']//input[@class='form-control second']
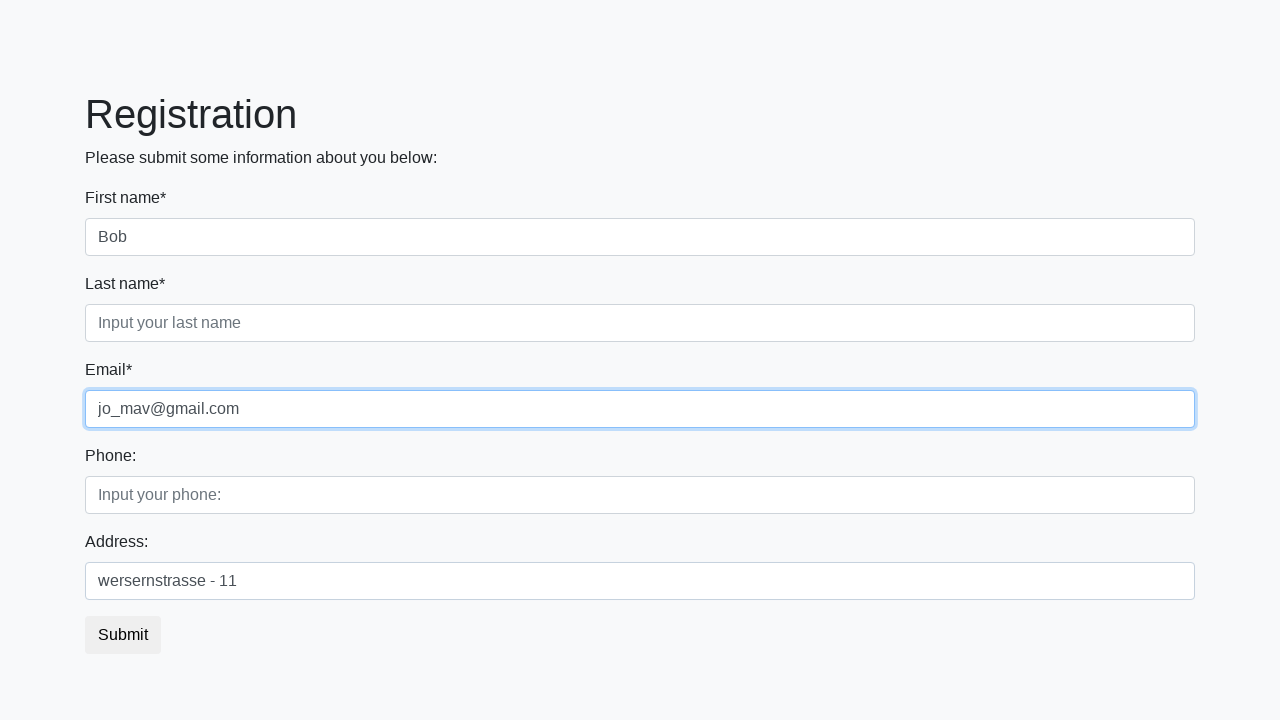

Filled last name field with 'Skrudg' on //div[@class='first_block']//input[@class='form-control second']
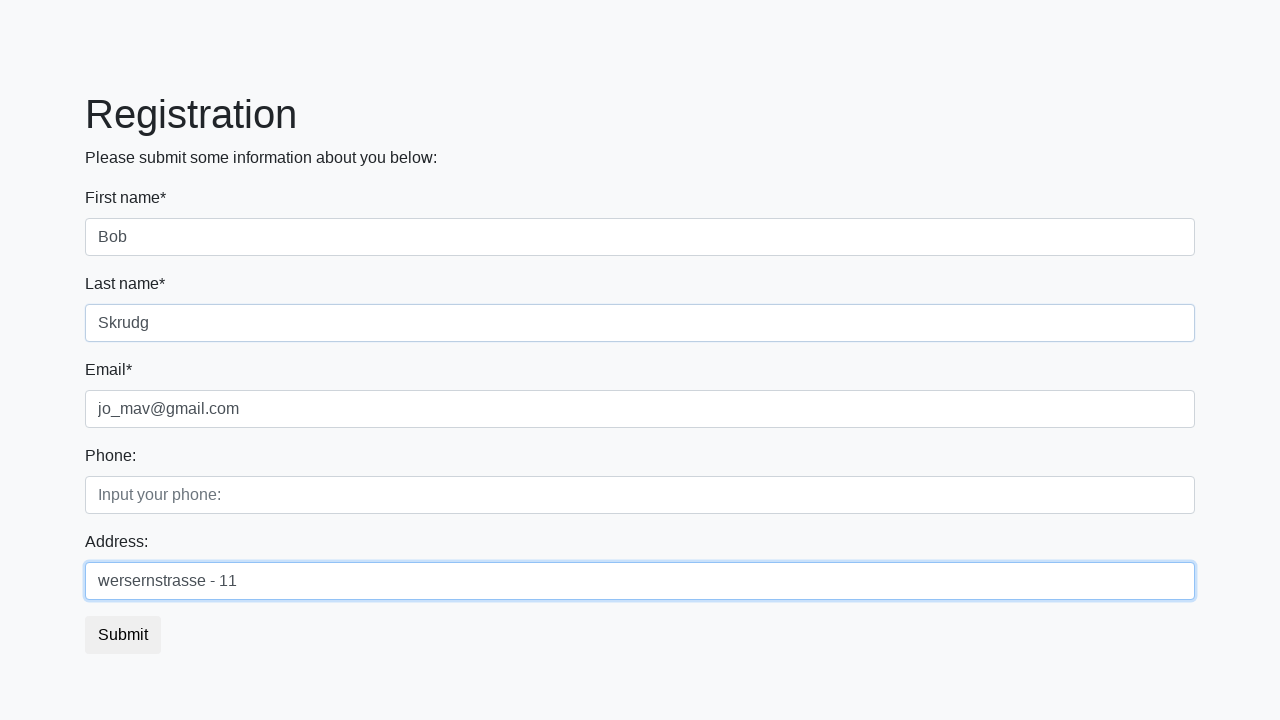

Clicked submit button to register at (123, 635) on xpath=//button[@class='btn btn-default']
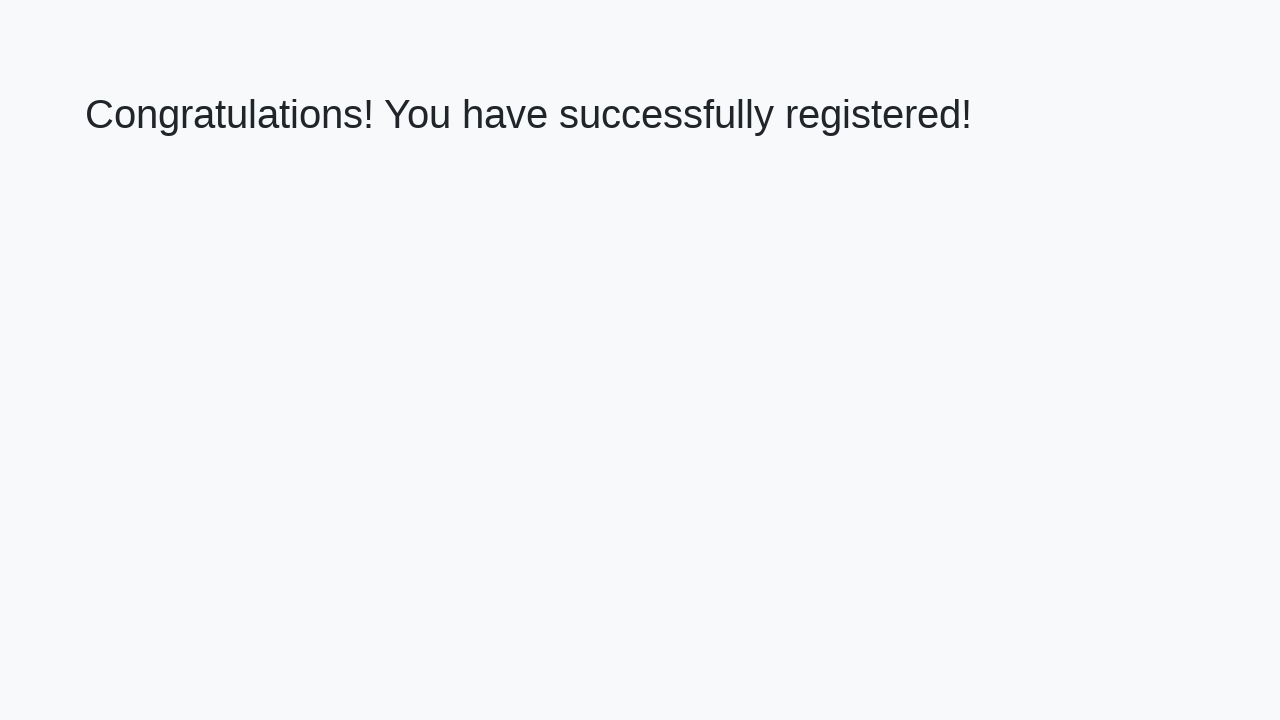

Success message 'Congratulations! You have successfully registered!' appeared
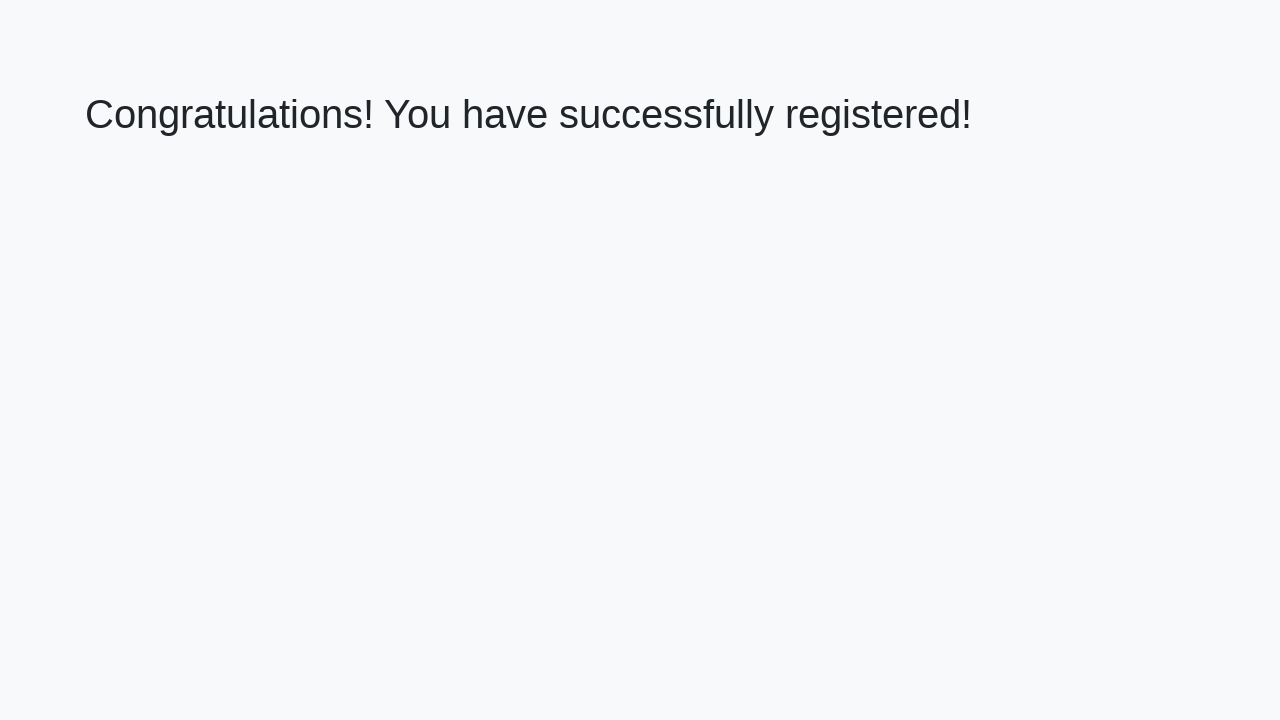

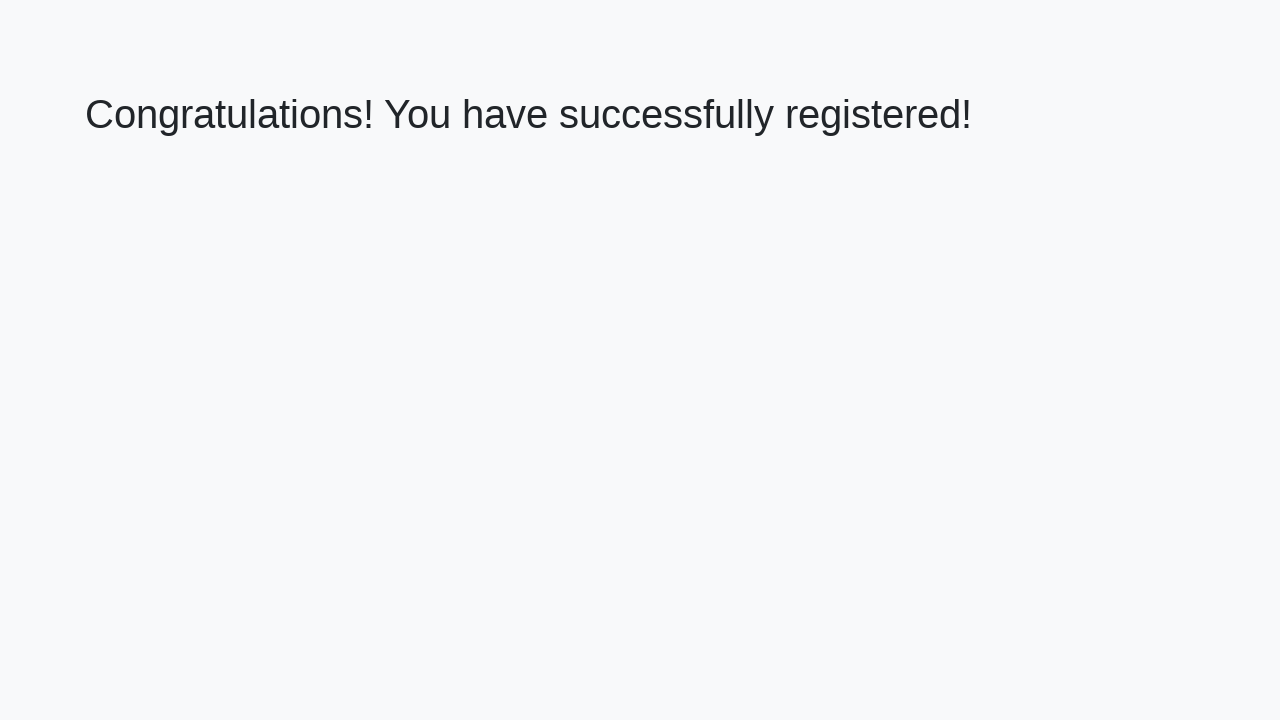